Tests the date of birth selection functionality by selecting a specific date (10 August 2025) from the date picker.

Starting URL: https://demoqa.com/automation-practice-form

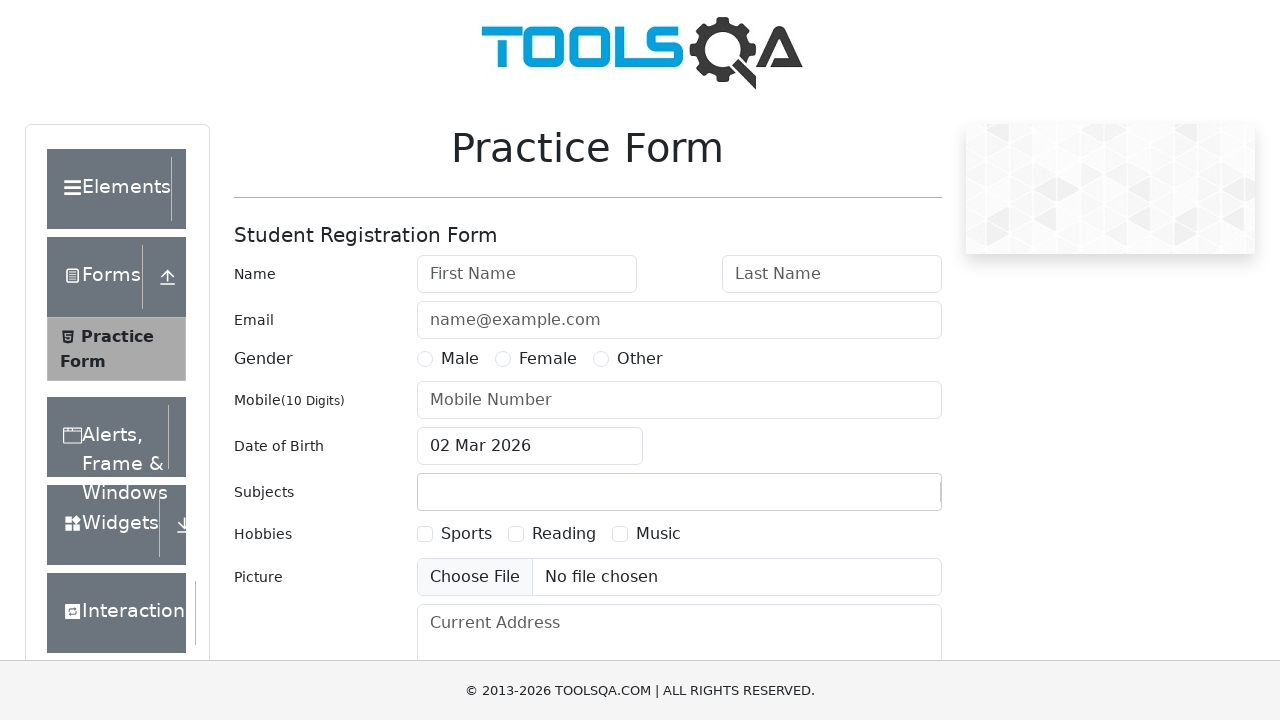

Navigated to automation practice form URL
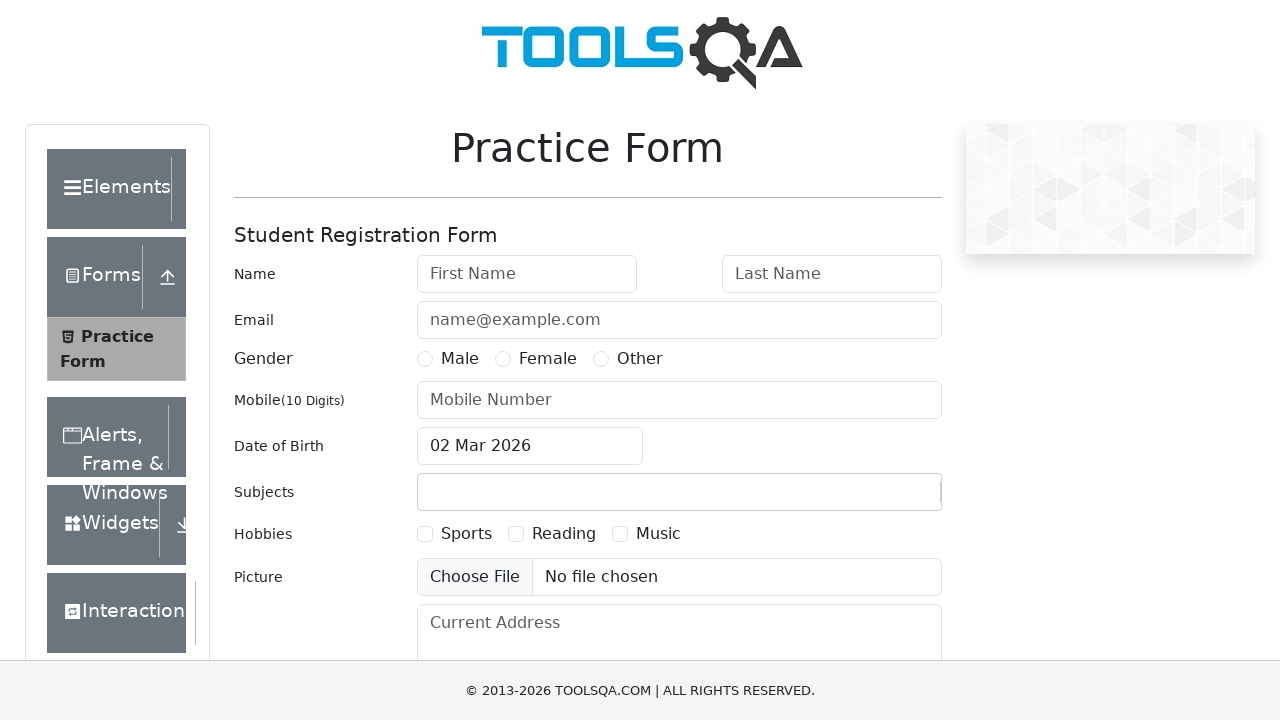

Clicked date of birth input field to open date picker at (530, 446) on #dateOfBirthInput
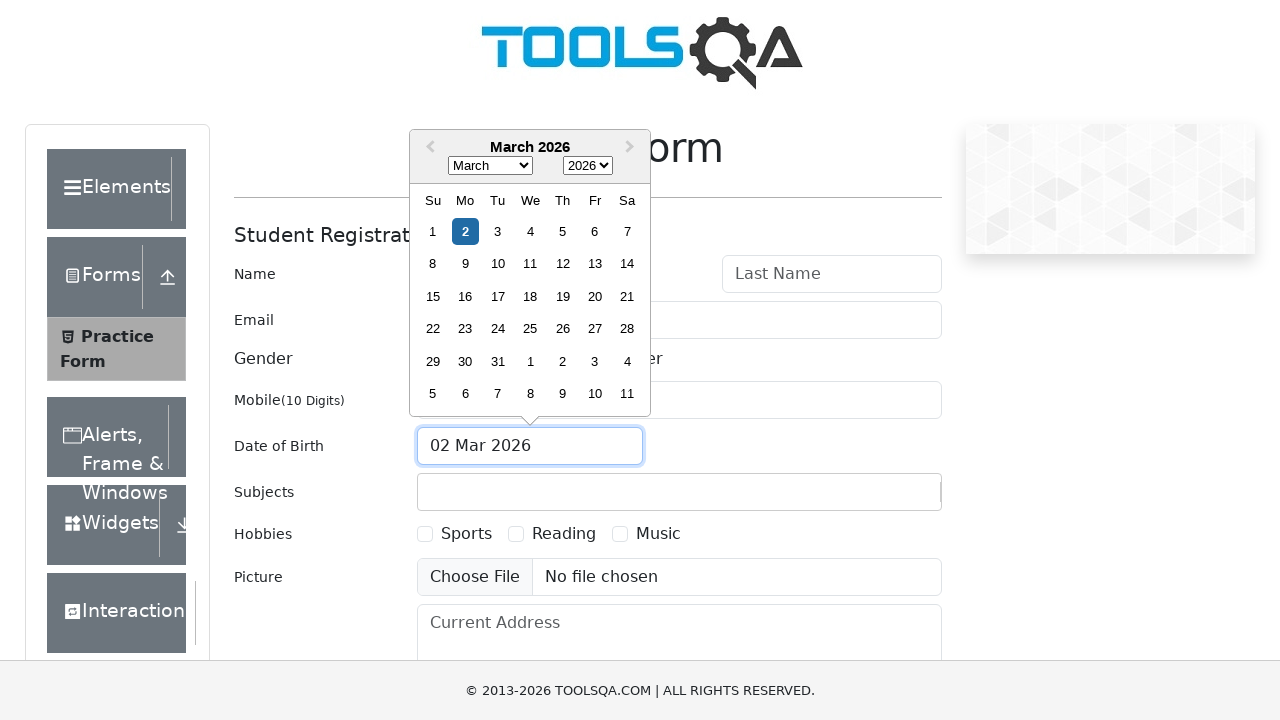

Selected August from month dropdown (index 7) on .react-datepicker__month-select
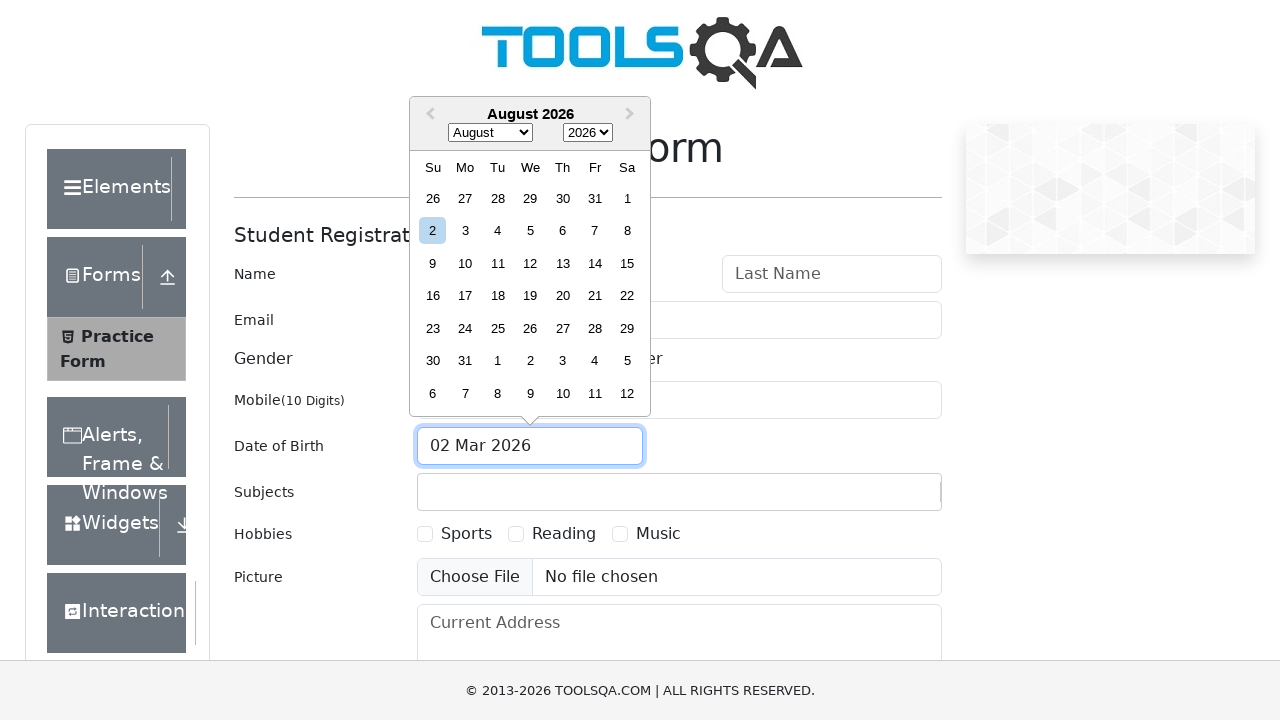

Selected 2025 from year dropdown on .react-datepicker__year-select
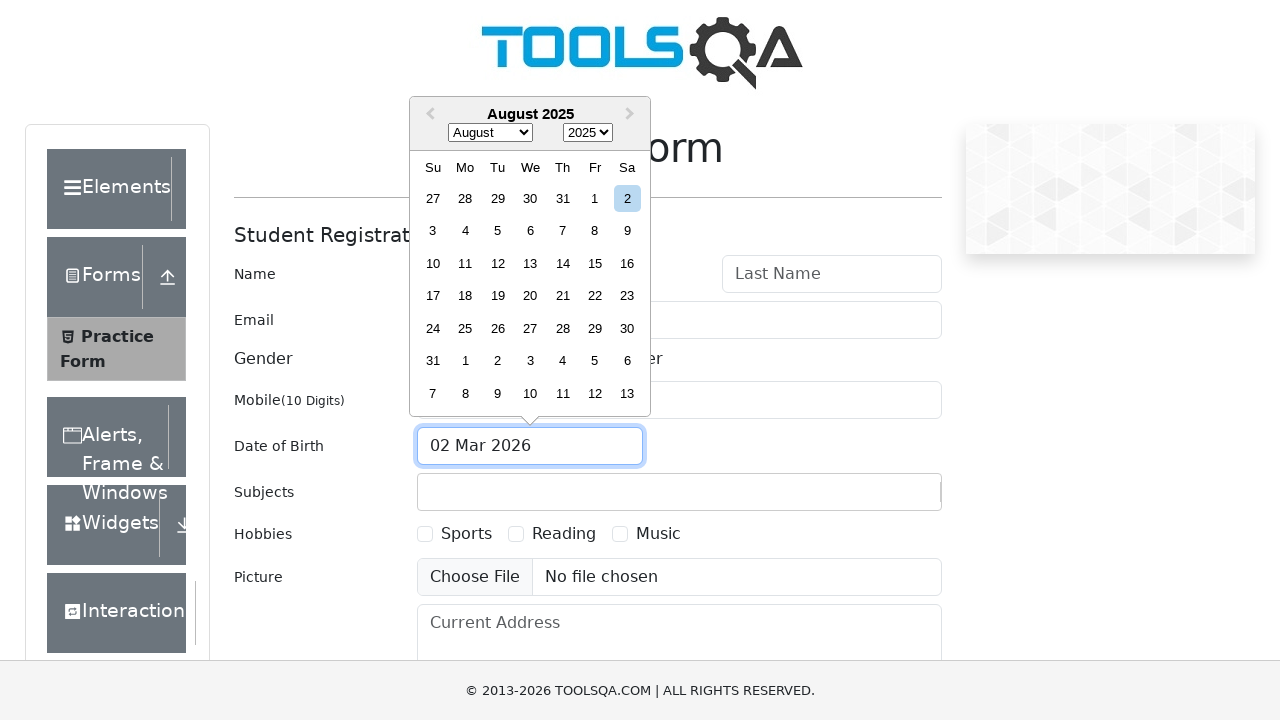

Selected day 10 from date picker calendar at (433, 263) on .react-datepicker__day--010:not(.react-datepicker__day--outside-month)
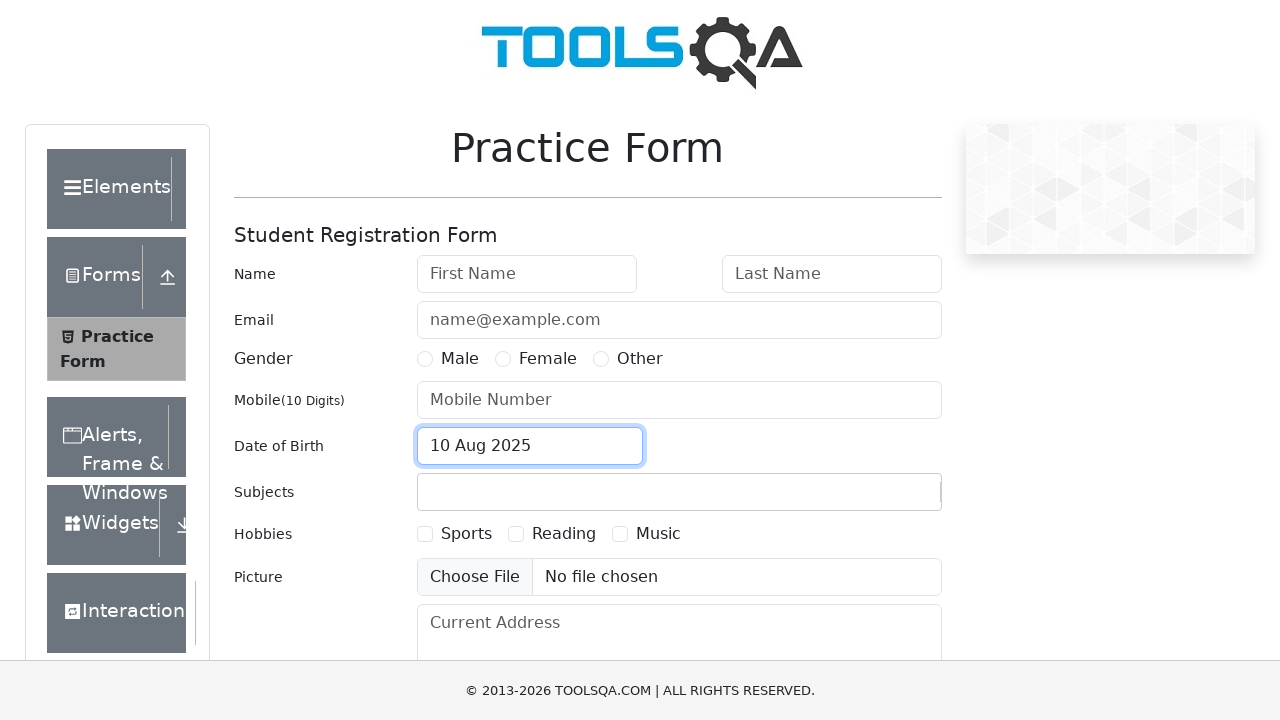

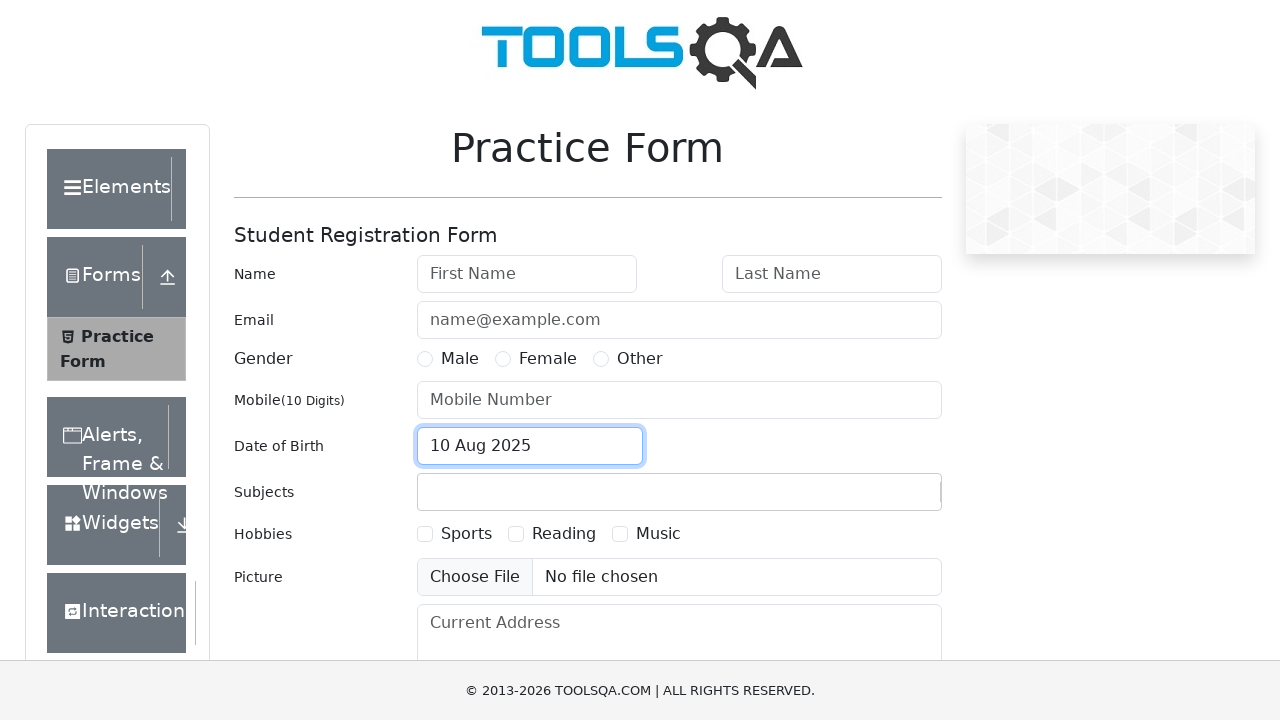